Tests drag and drop functionality by dragging an element from source to destination within an iframe

Starting URL: https://jqueryui.com/droppable/

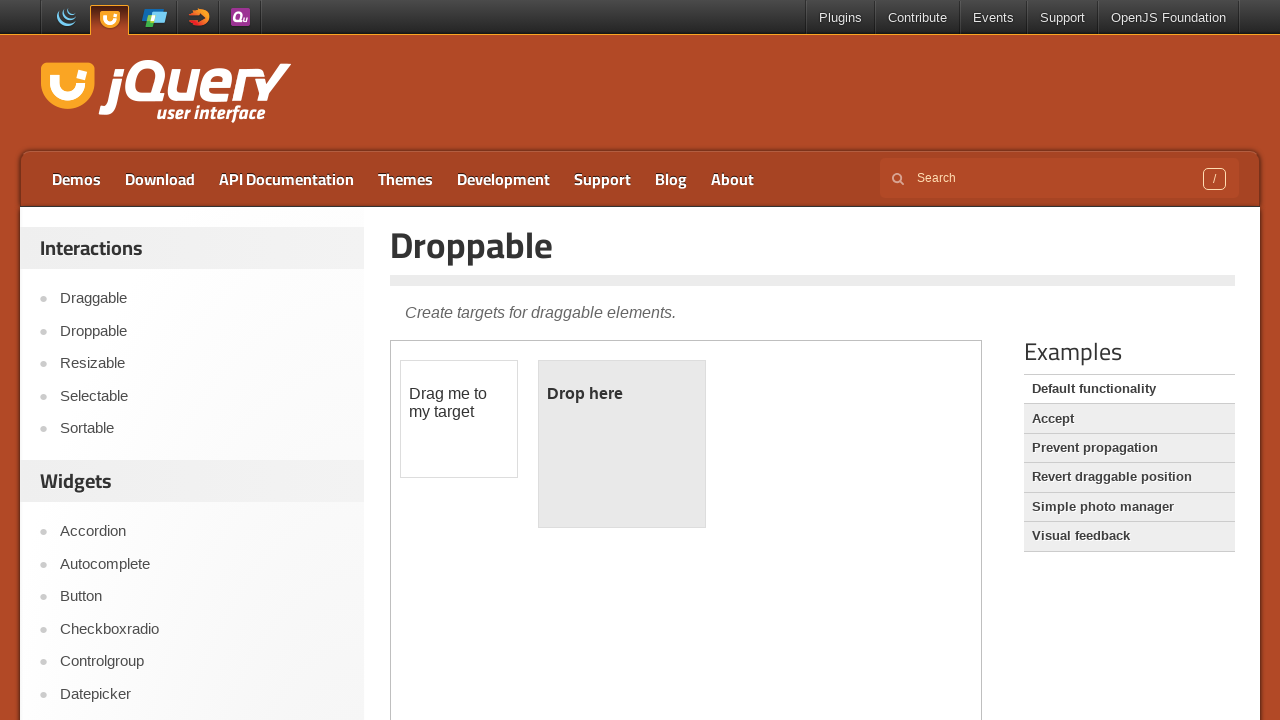

Located the iframe containing the drag and drop demo
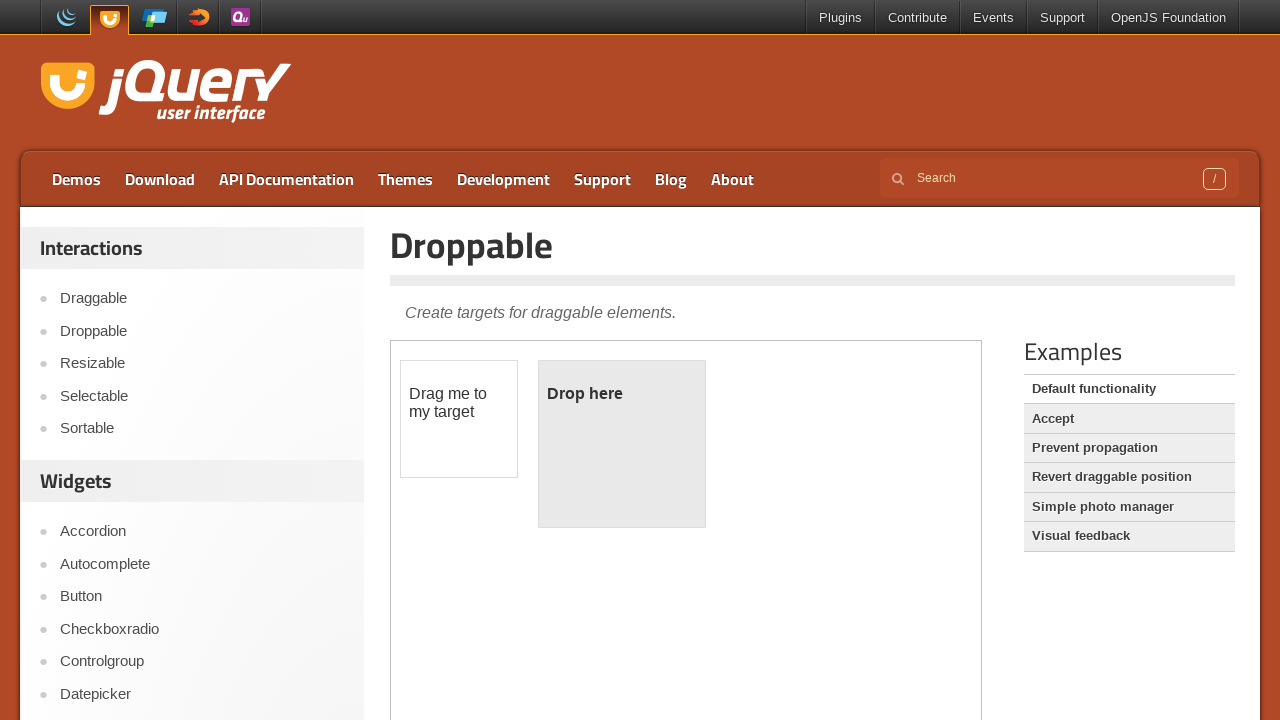

Located the draggable element
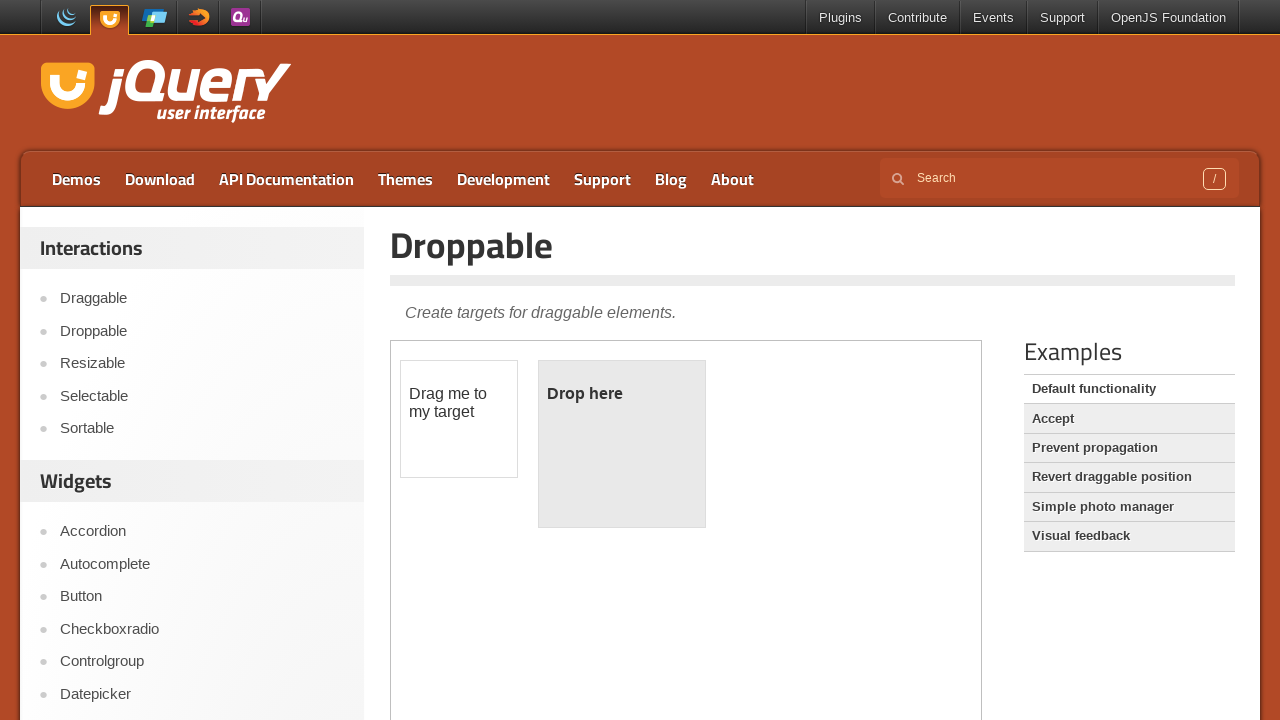

Located the droppable element
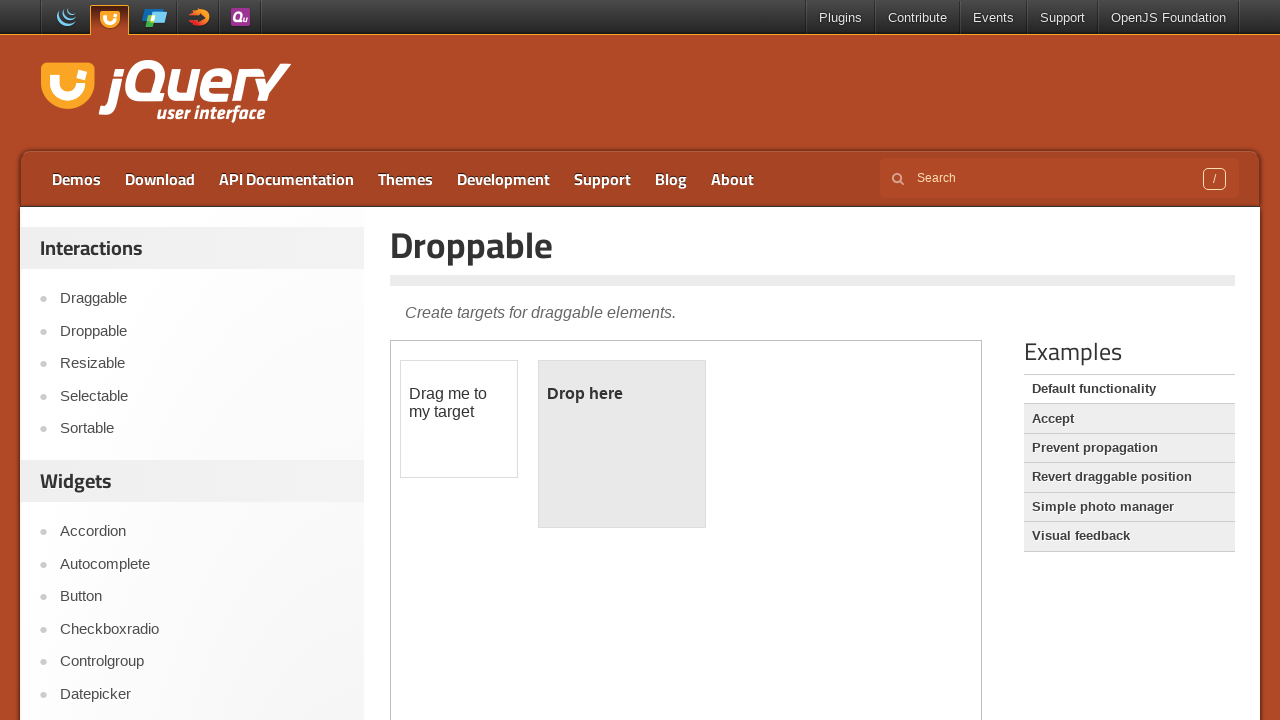

Dragged the draggable element to the droppable element at (622, 444)
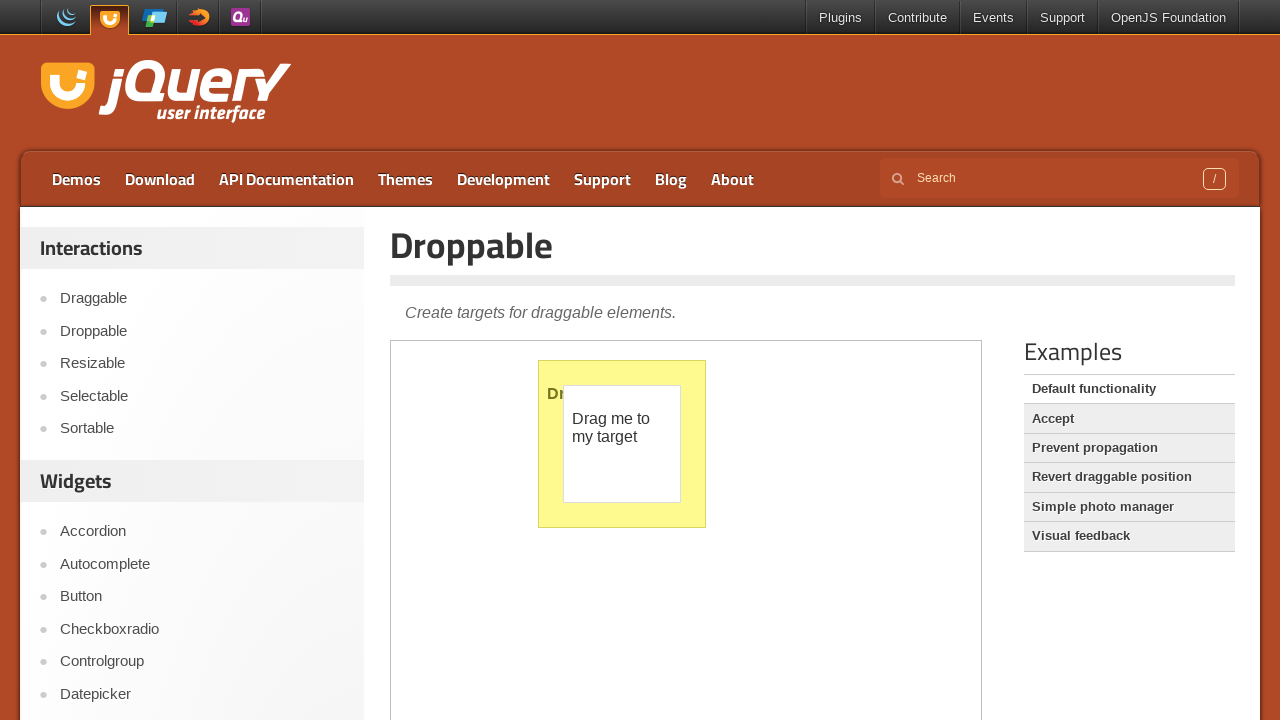

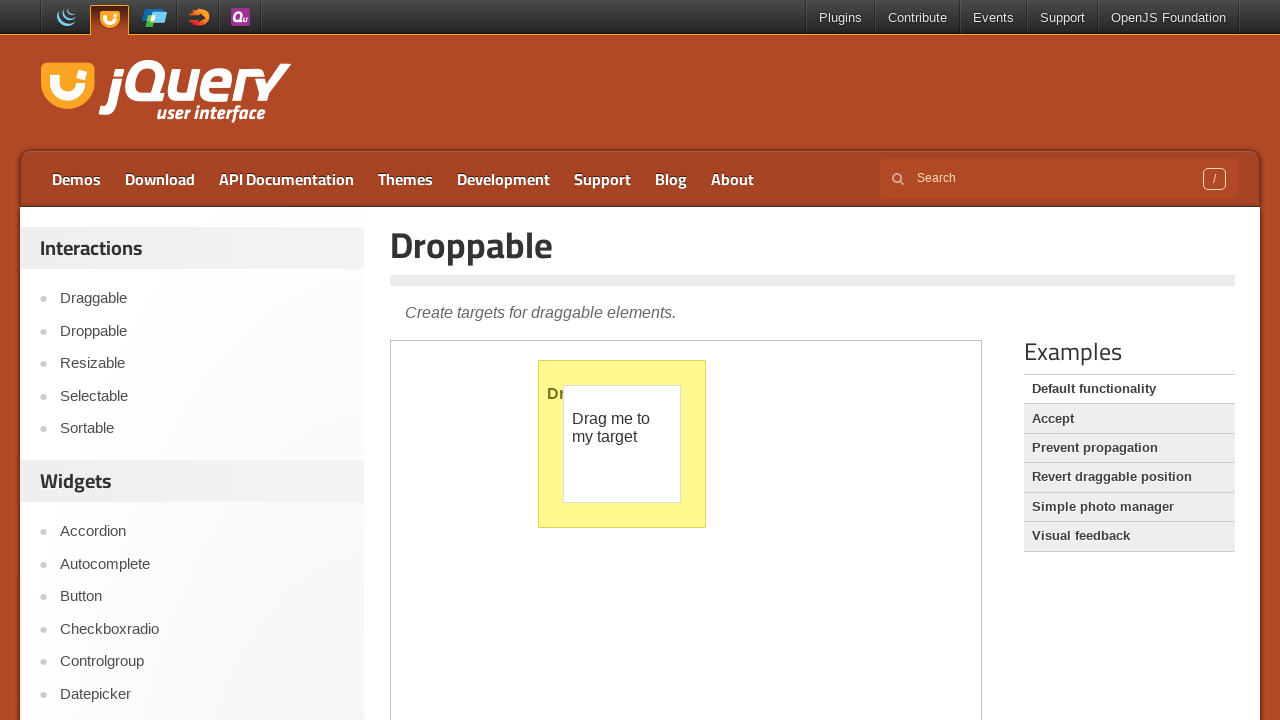